Navigates to Otto's German website and verifies the page title

Starting URL: http://www.otto.de

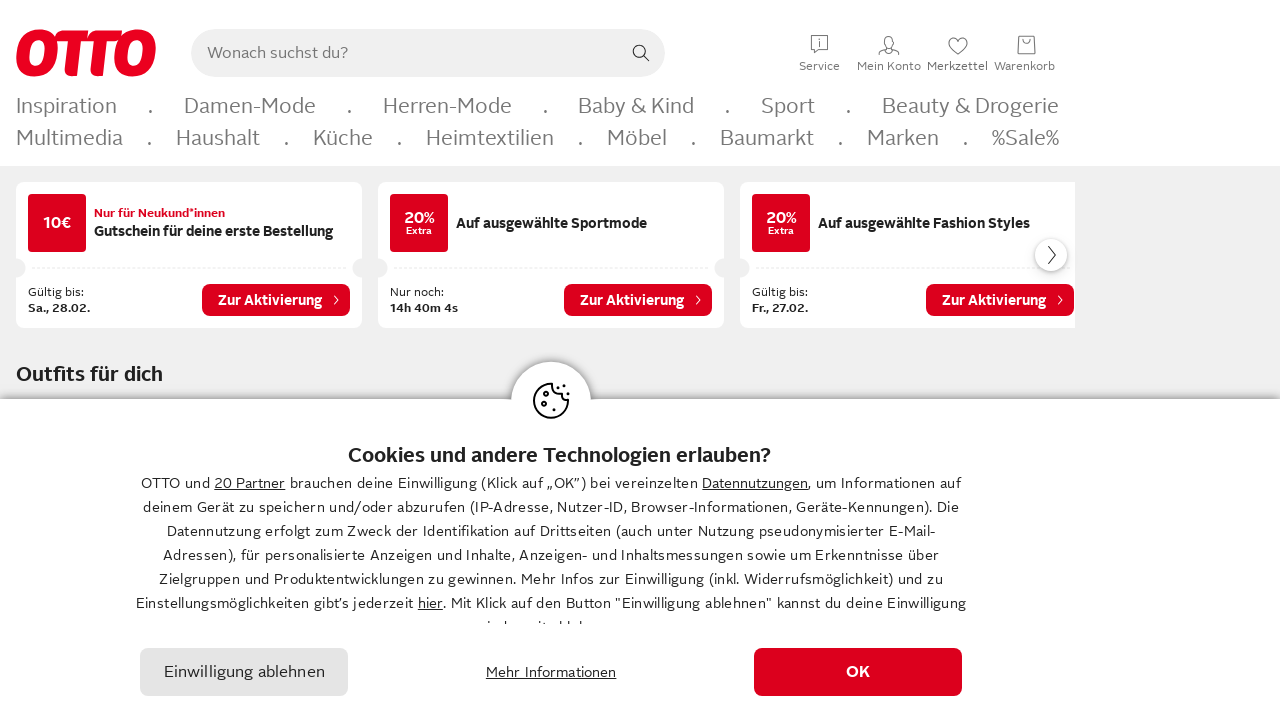

Waited for page to reach networkidle load state
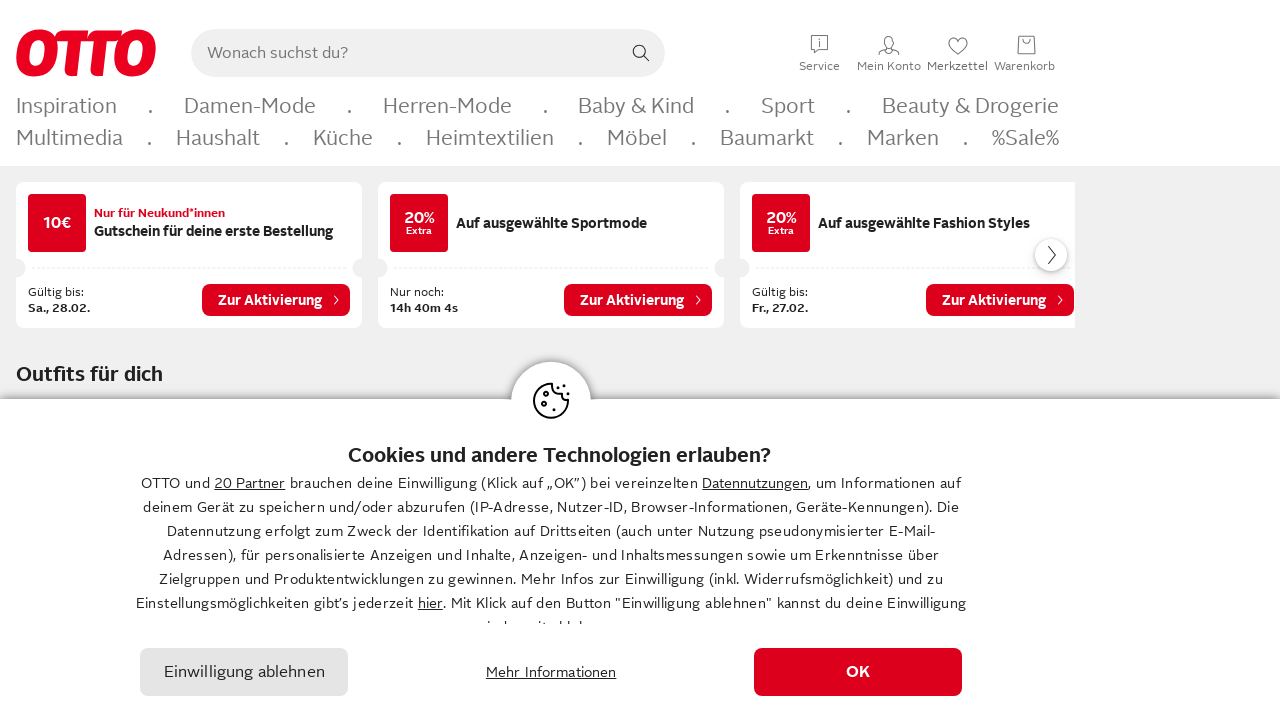

Verified page title matches 'OTTO - Mode, Möbel & Technik » Zum Online-Shop'
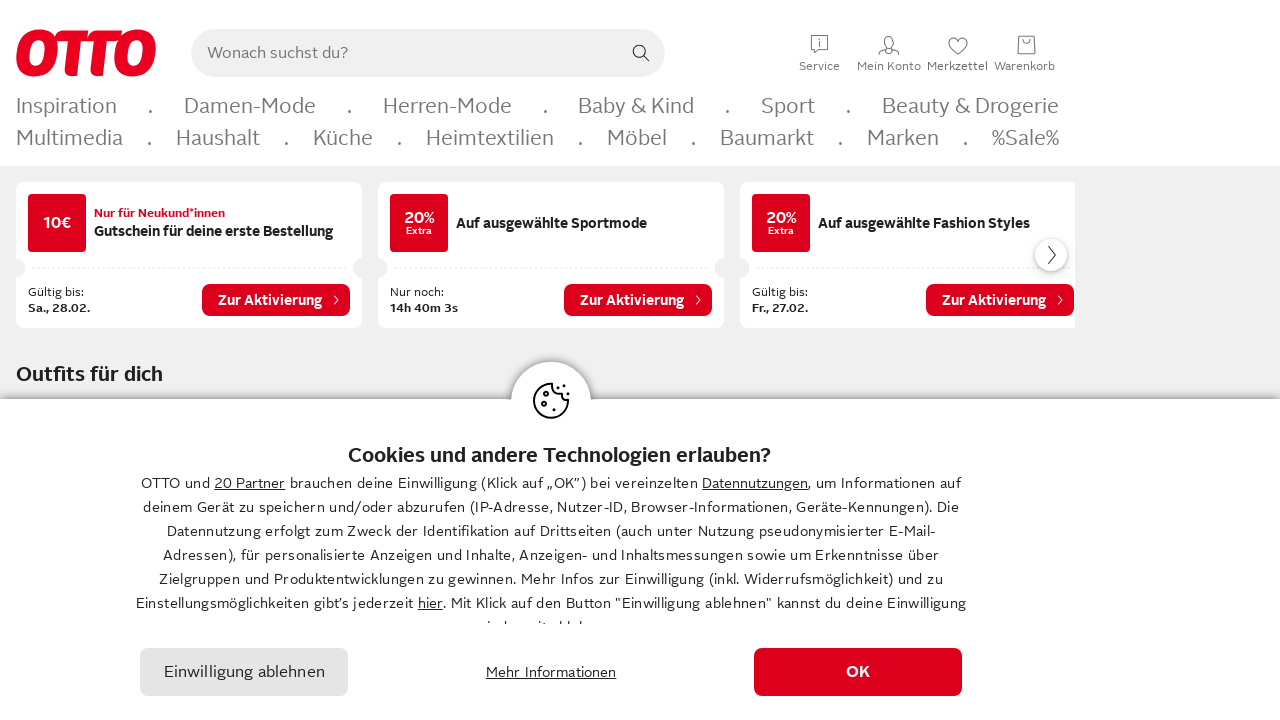

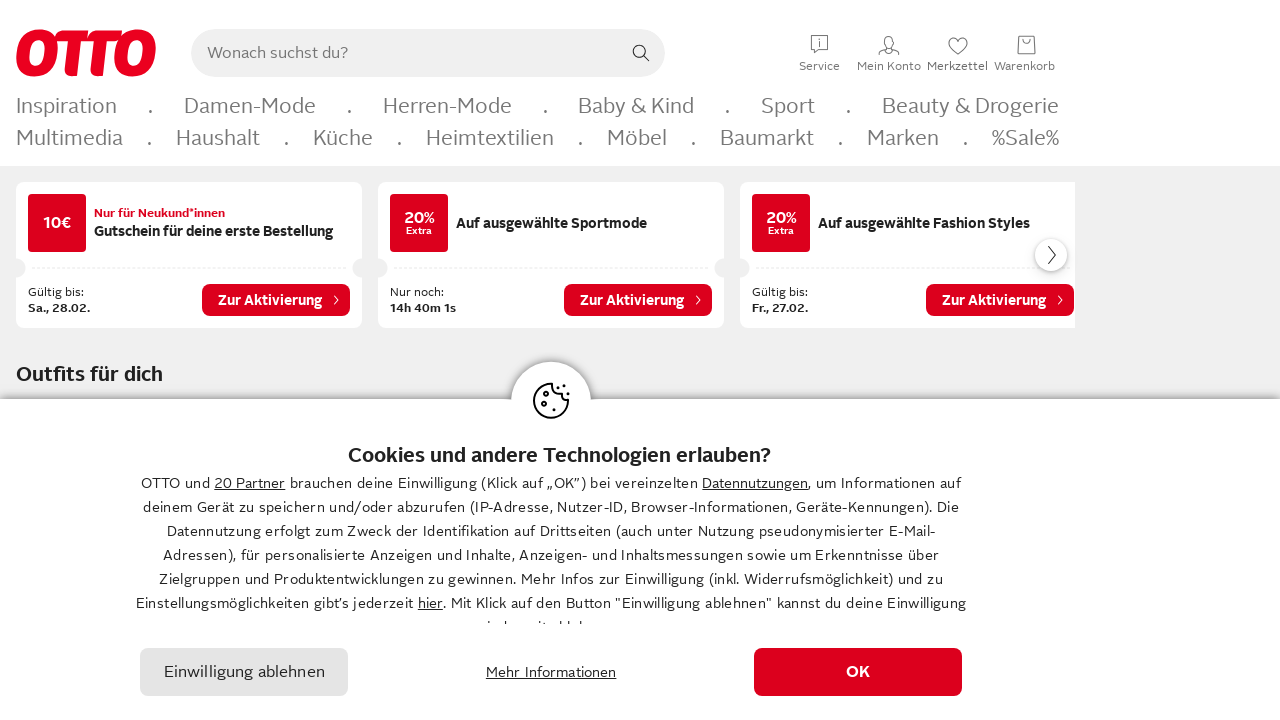